Tests drag and drop functionality by dragging an element from source to target within an iframe

Starting URL: https://jqueryui.com/droppable/

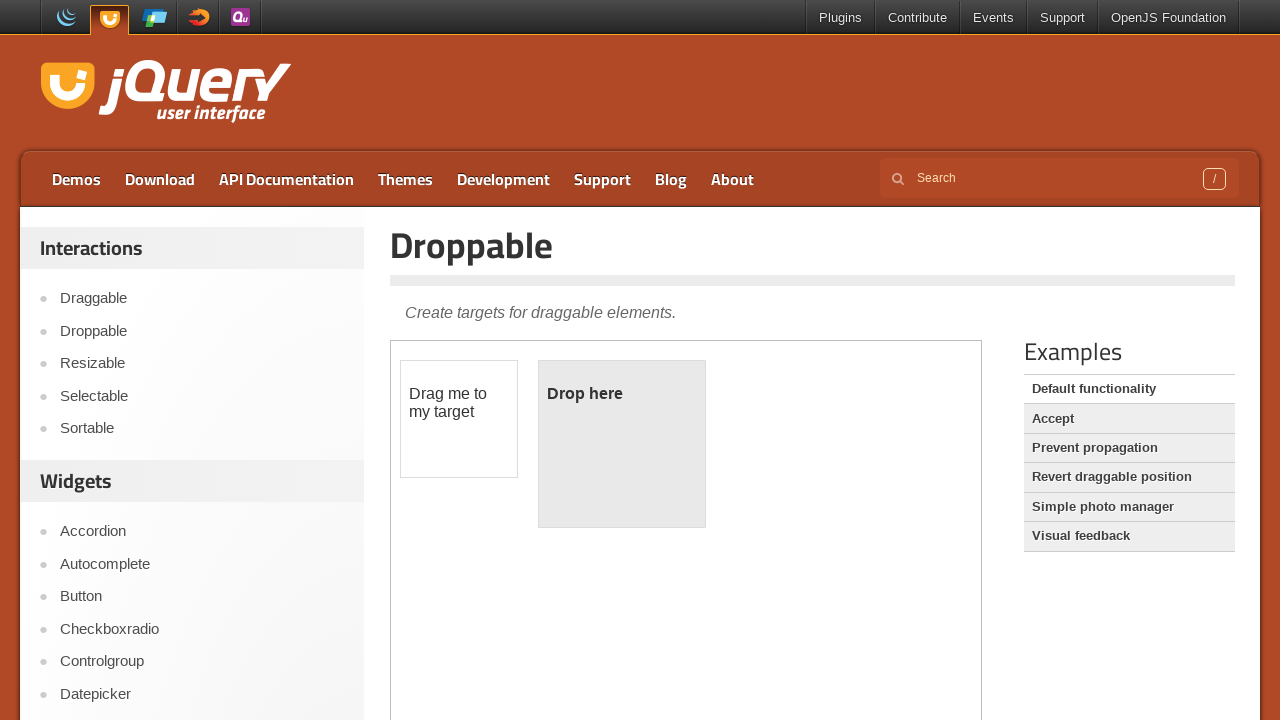

Located and switched to the iframe containing the drag and drop demo
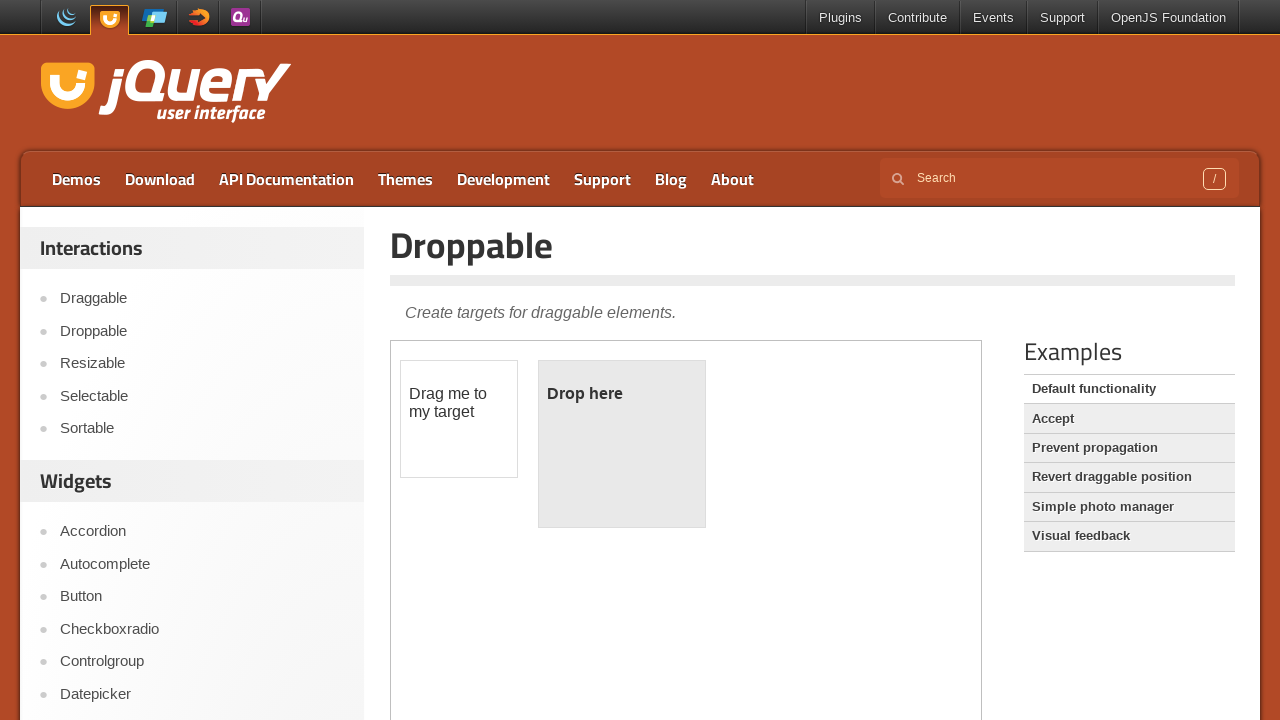

Located the source draggable element
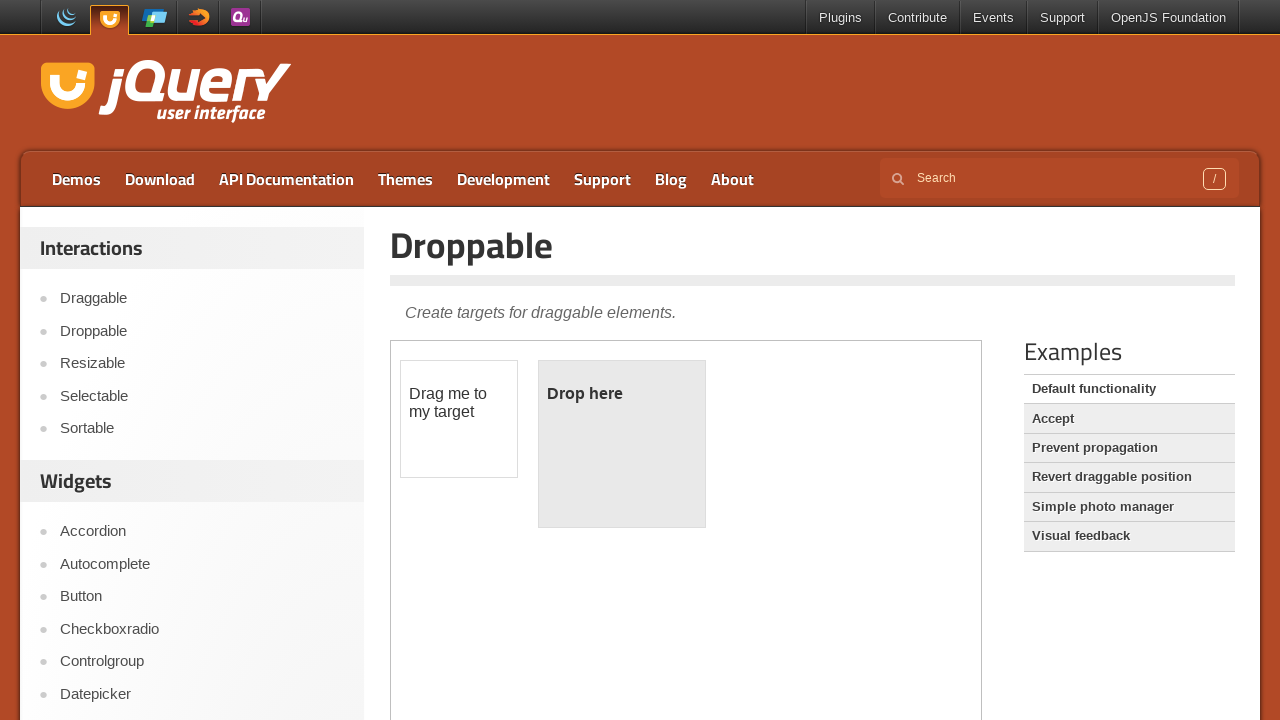

Located the target droppable element
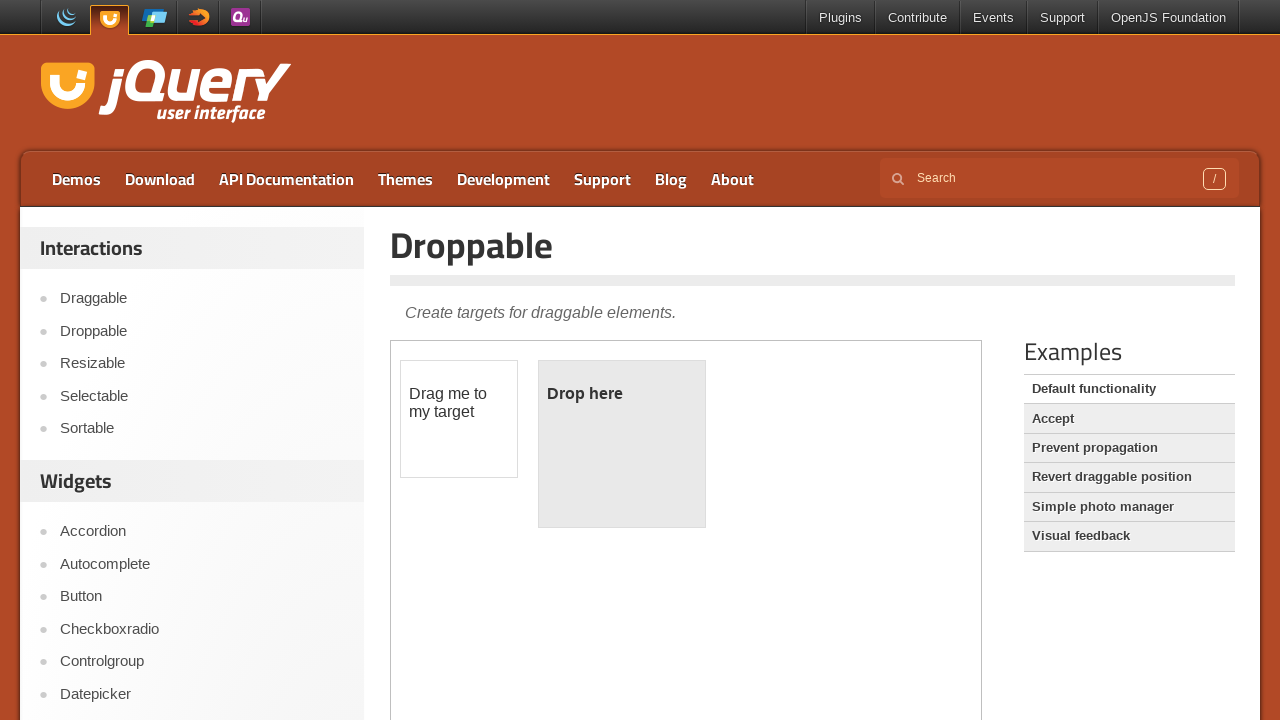

Dragged the source element to the target droppable area at (622, 444)
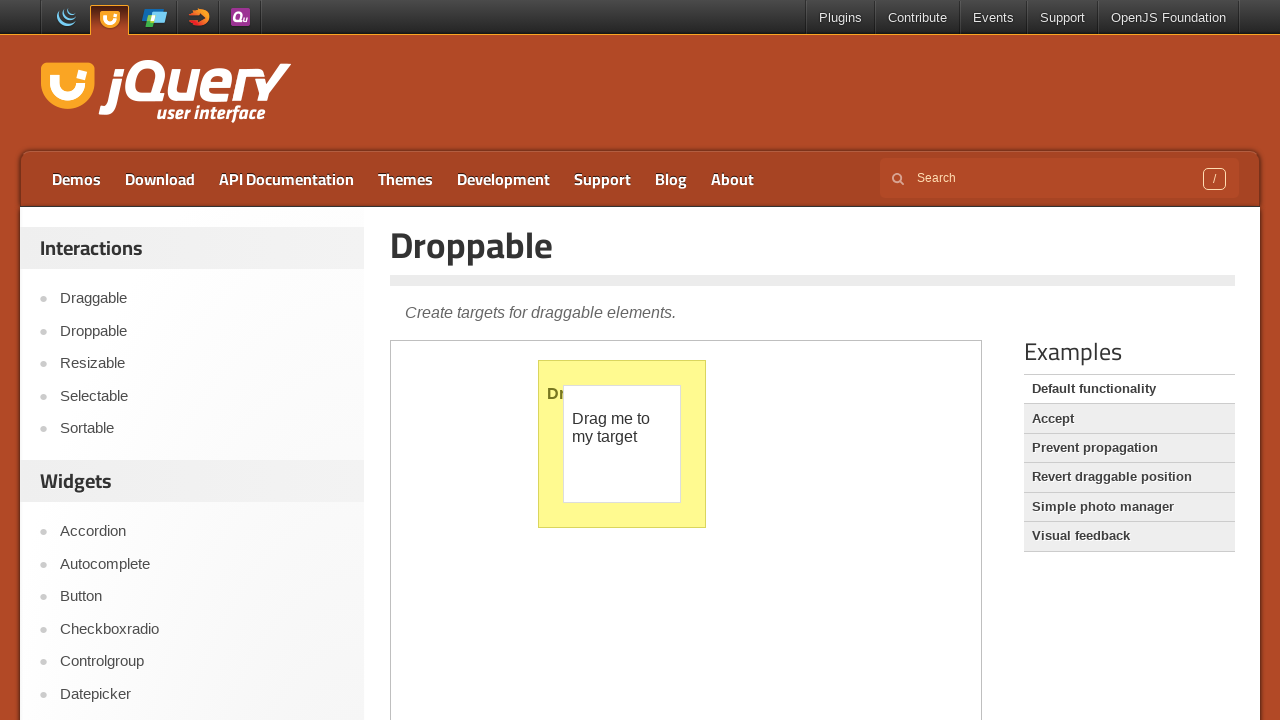

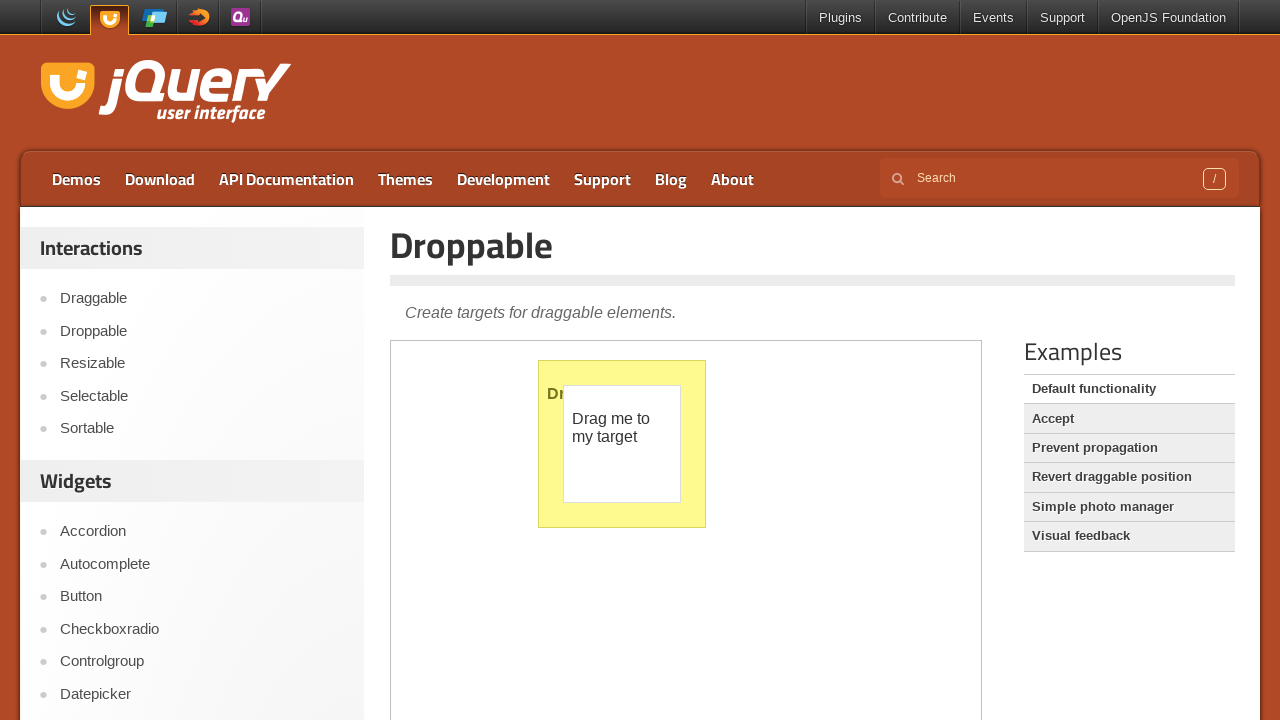